Tests various form elements including text inputs, password field, textarea, dropdown selection, and date picker on a Selenium training web form

Starting URL: https://bonigarcia.dev/selenium-webdriver-java/web-form.html

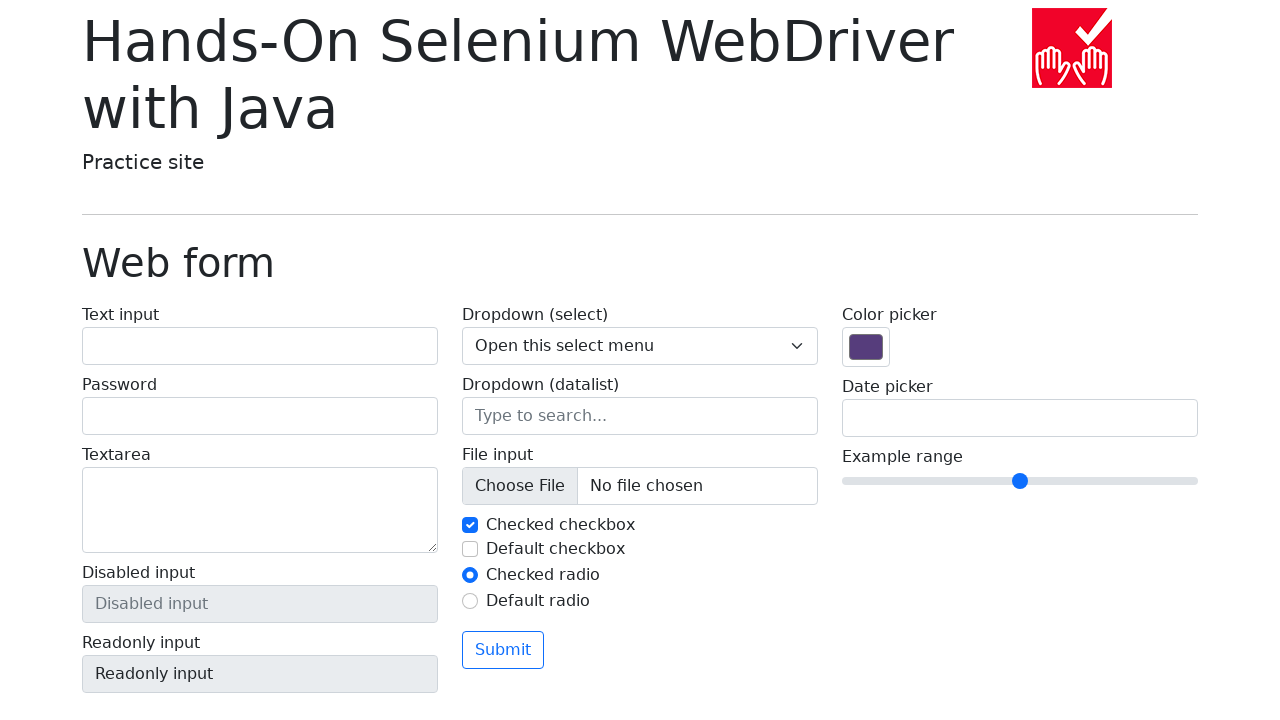

Filled text input field with 'Sample text input' on #my-text-id
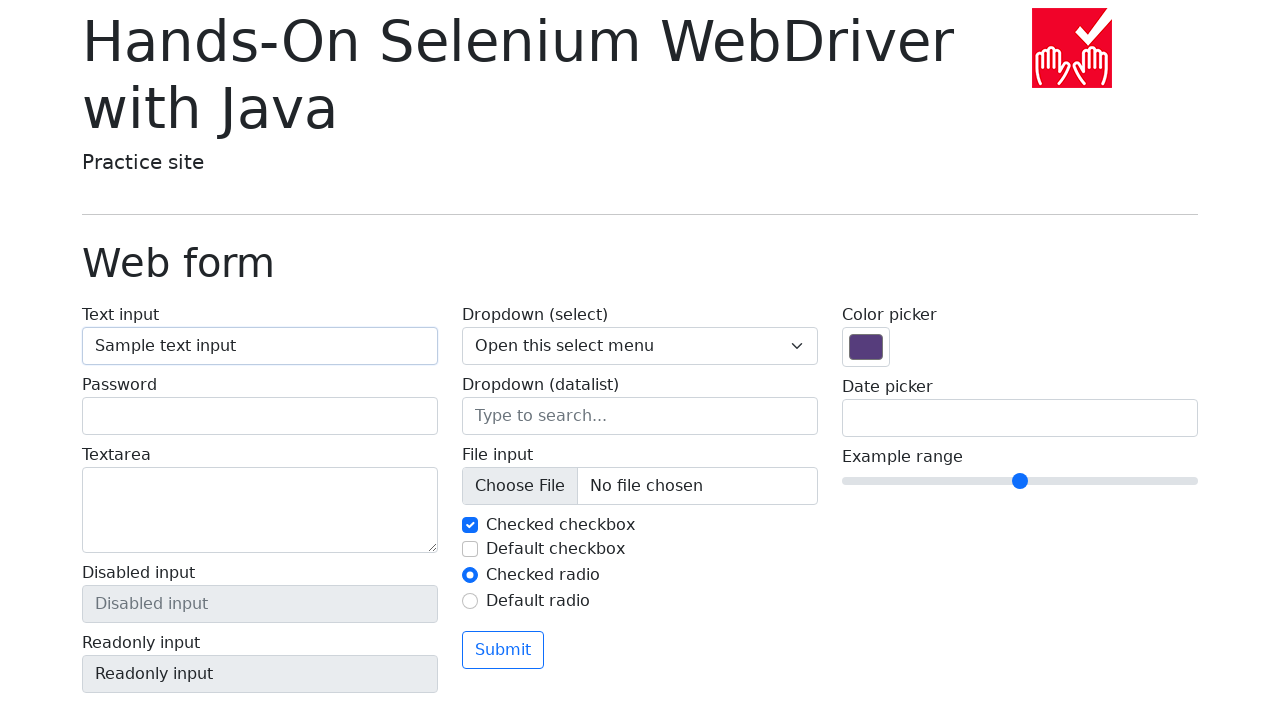

Filled password field with 'SecurePass123' on [name='my-password']
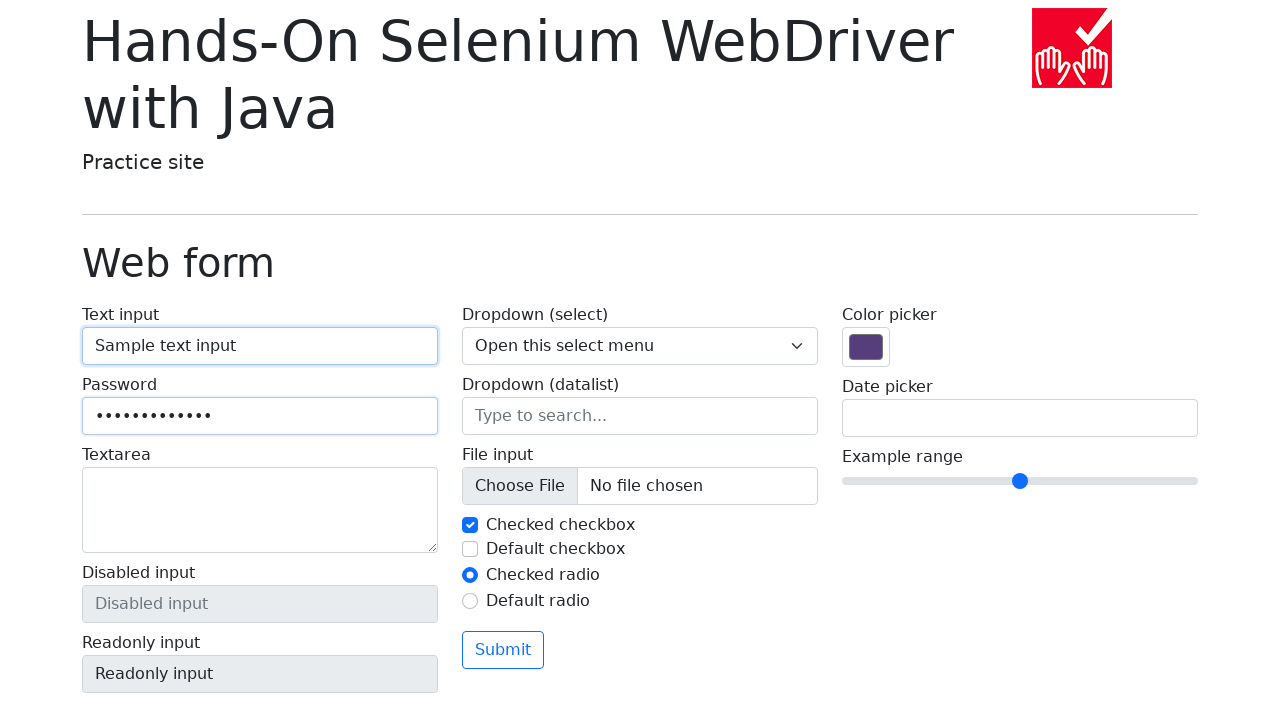

Filled textarea with multi-line text content on [name='my-textarea']
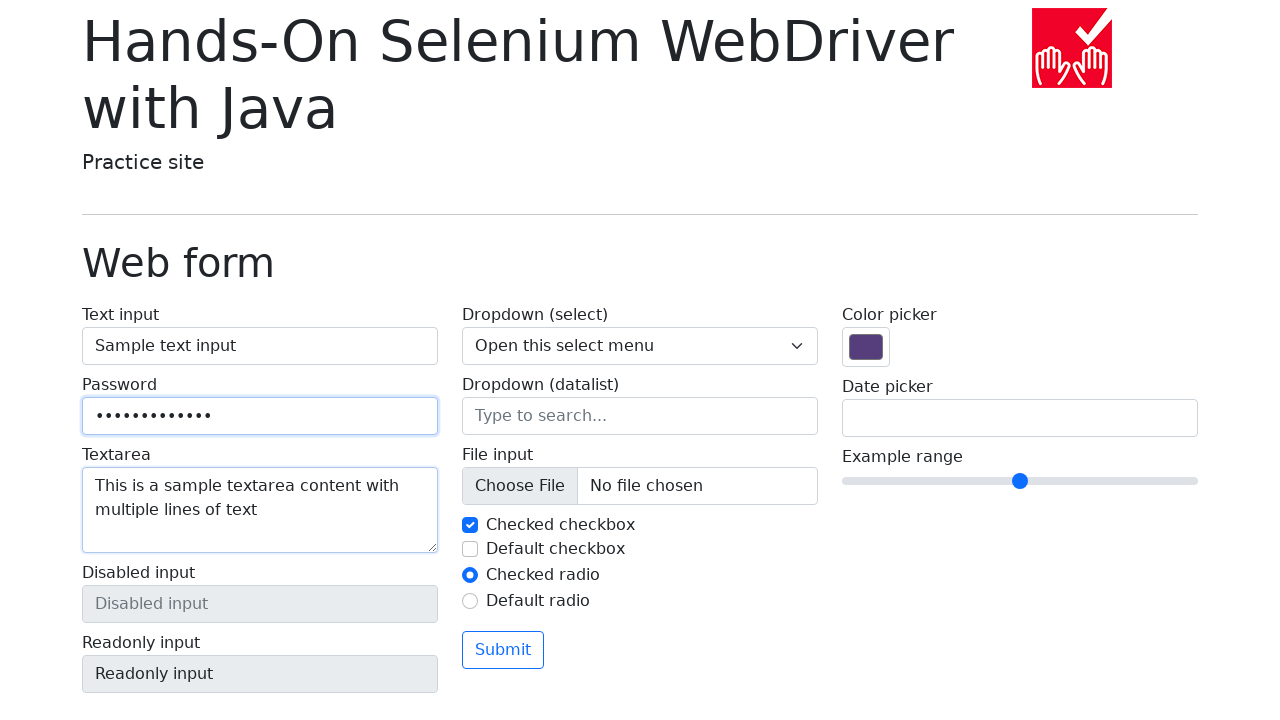

Selected 'Two' from dropdown menu on [name='my-select']
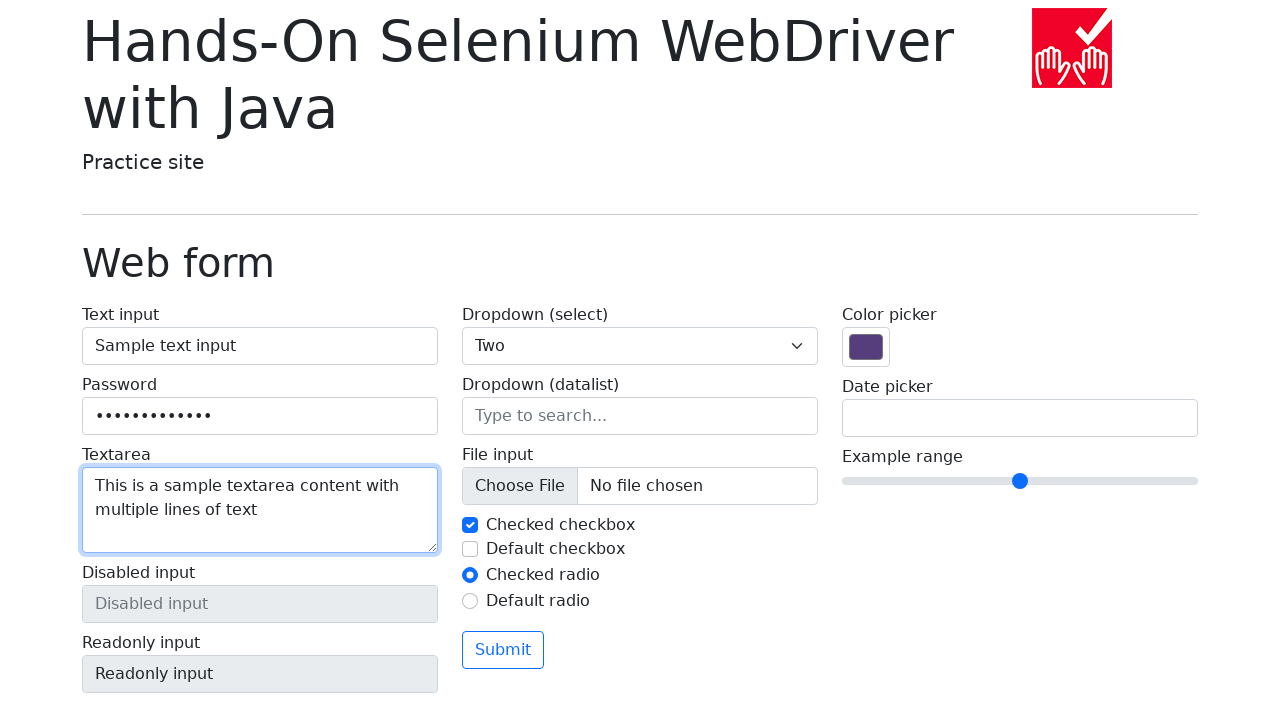

Clicked date input field to open date picker at (1020, 418) on [name='my-date']
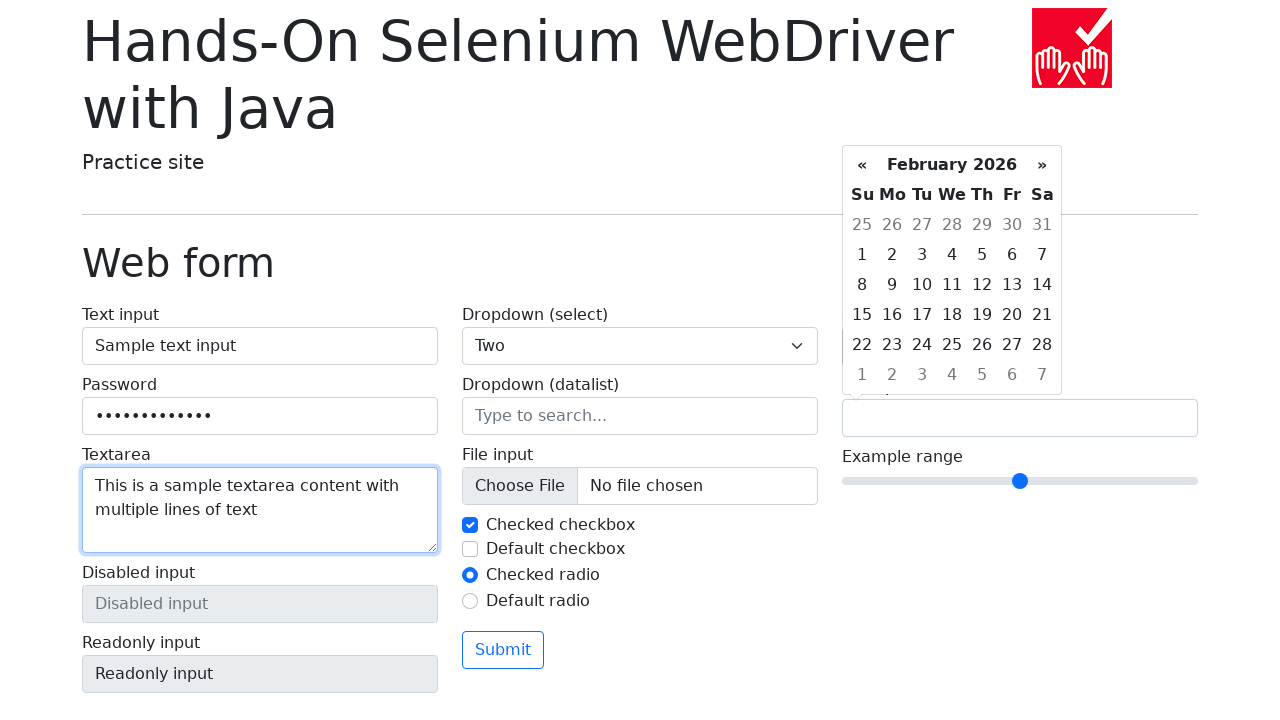

Filled date input with today's date (02/26/2026) on input[name='my-date']
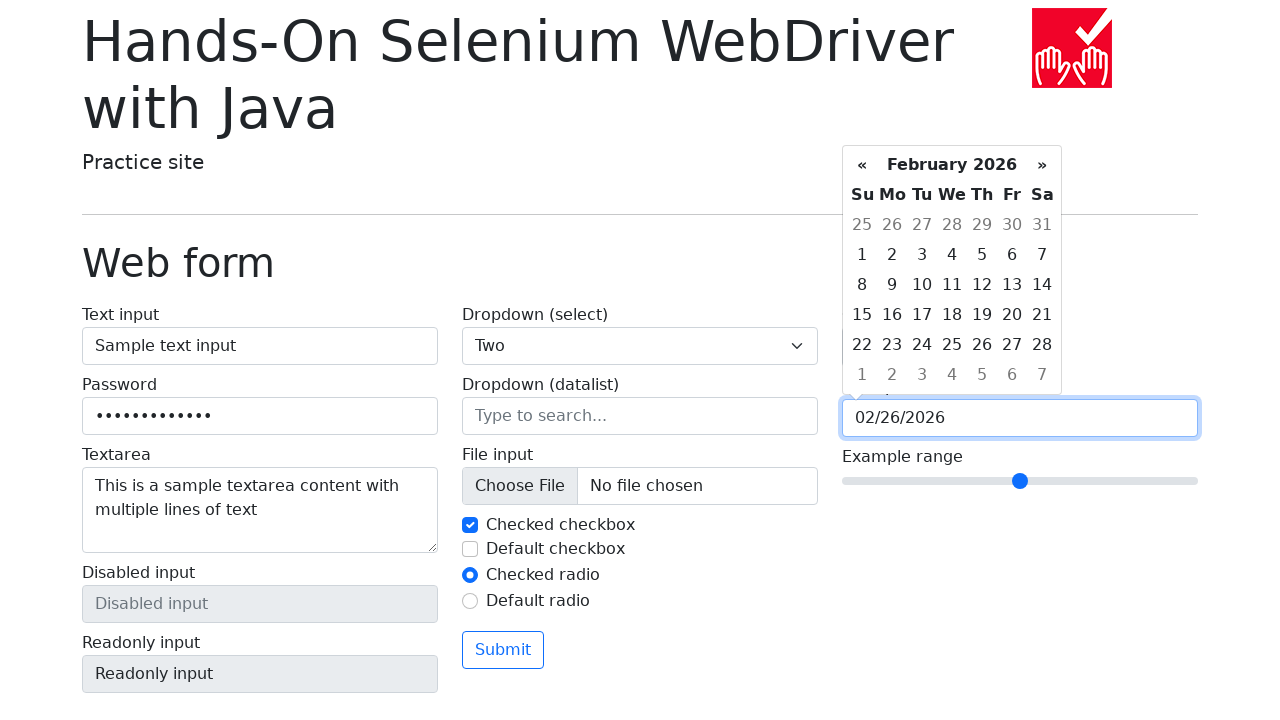

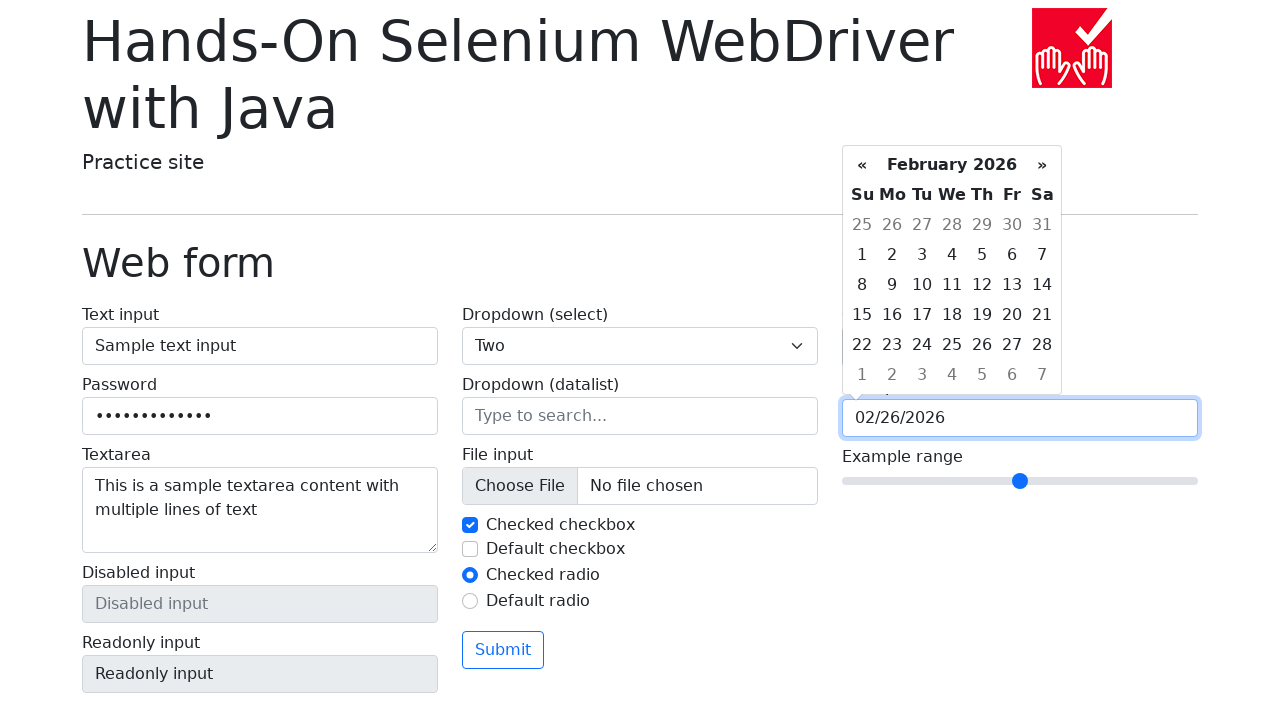